Tests clicking a confirm button, dismissing the confirm dialog, and verifying the result shows "You chose: false"

Starting URL: https://bonigarcia.dev/selenium-webdriver-java/dialog-boxes.html

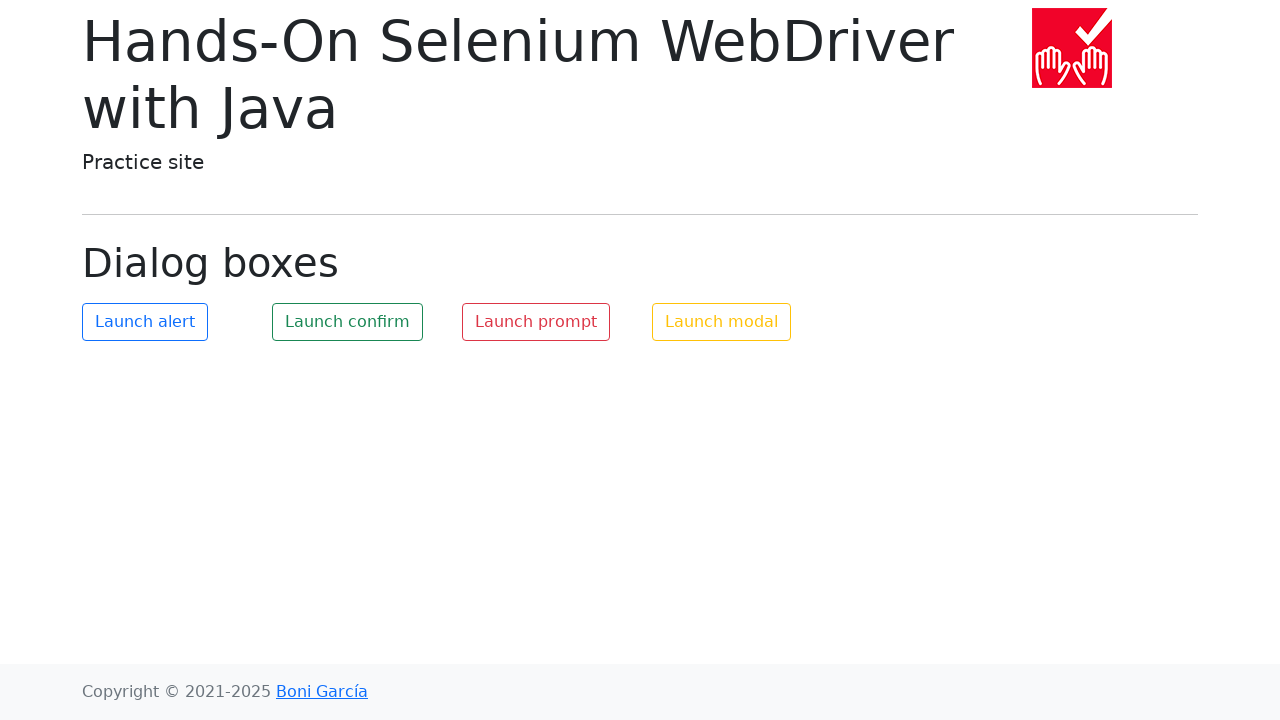

Set up dialog handler to dismiss the confirm dialog
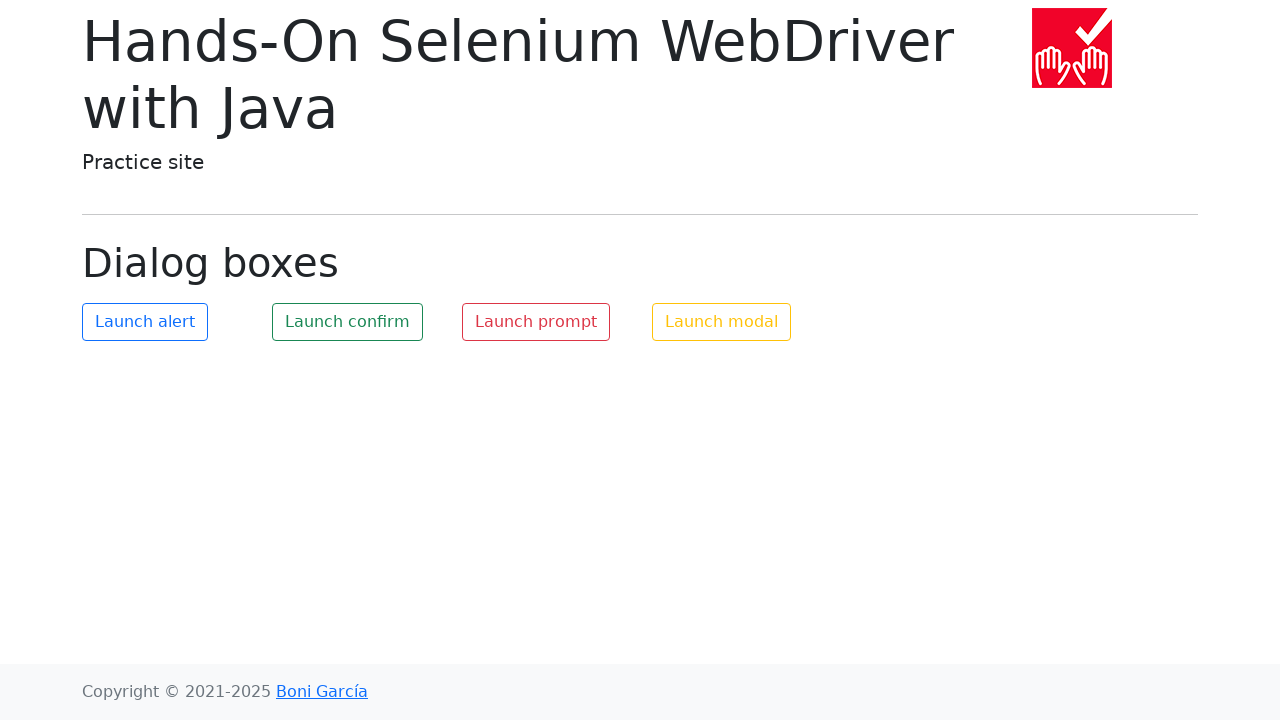

Clicked the confirm button at (348, 322) on #my-confirm
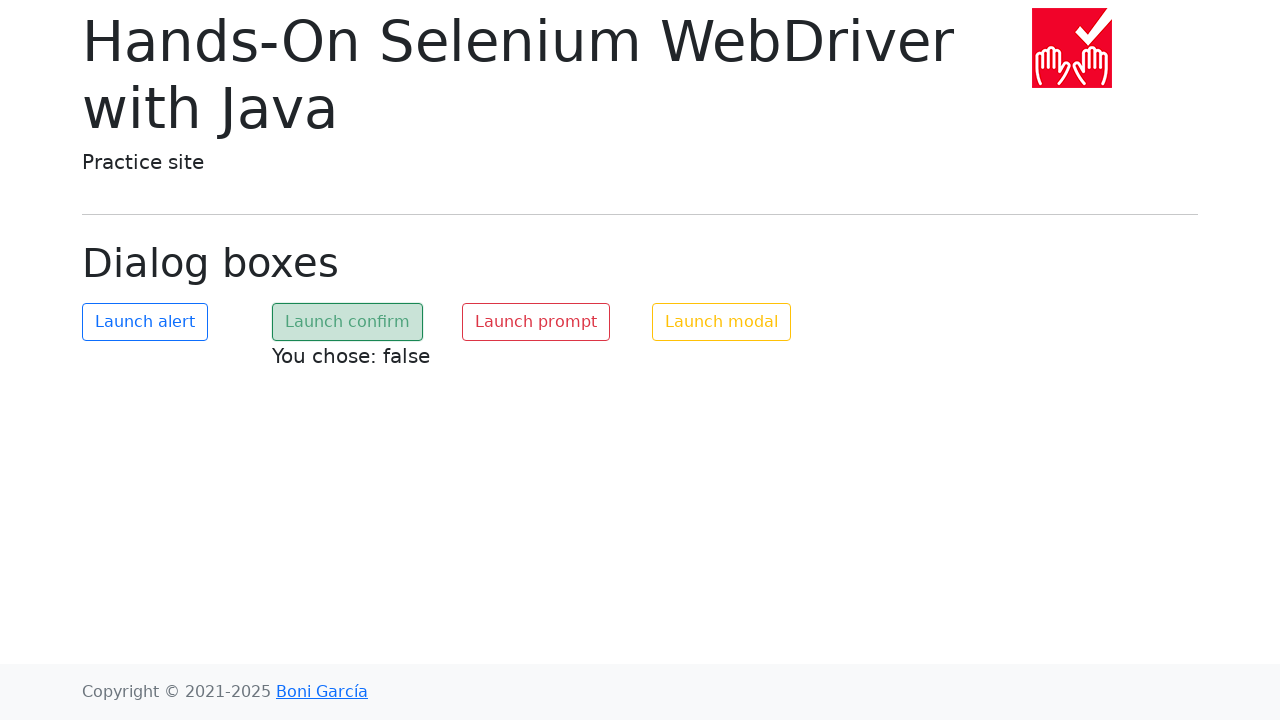

Waited for confirm result text to appear
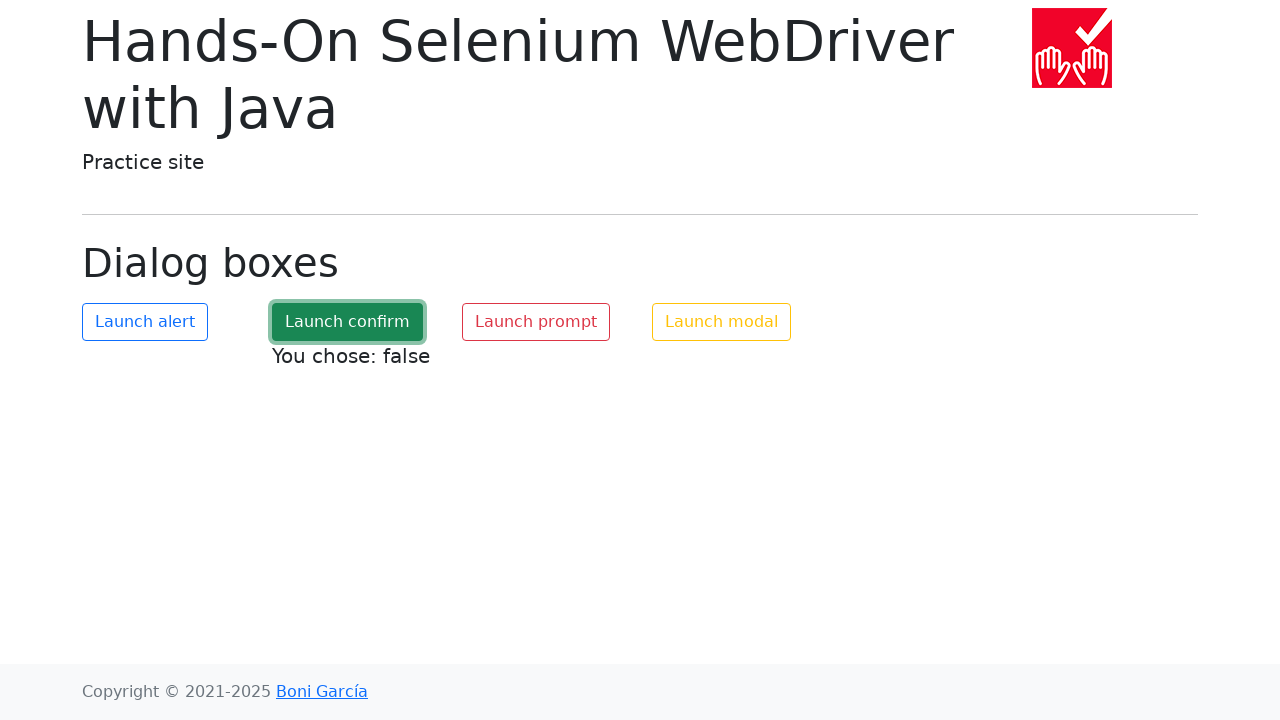

Retrieved confirm result text content
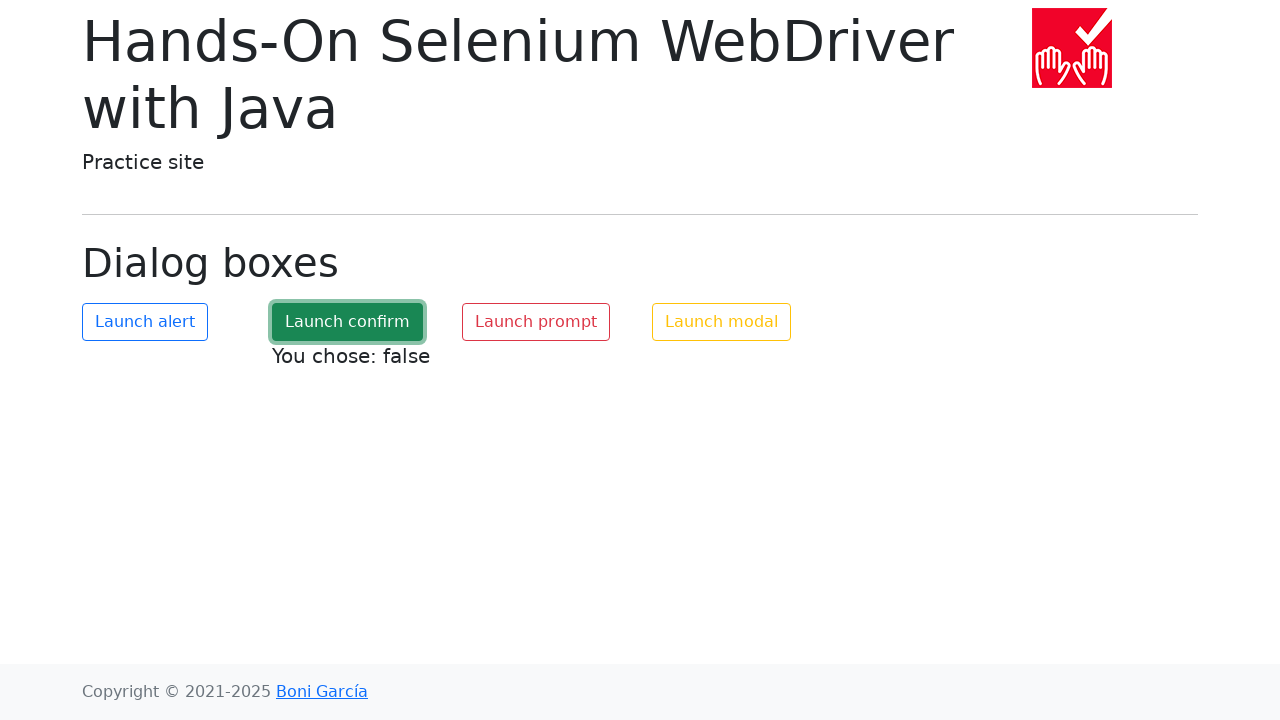

Verified result shows 'You chose: false' after dismissing confirm dialog
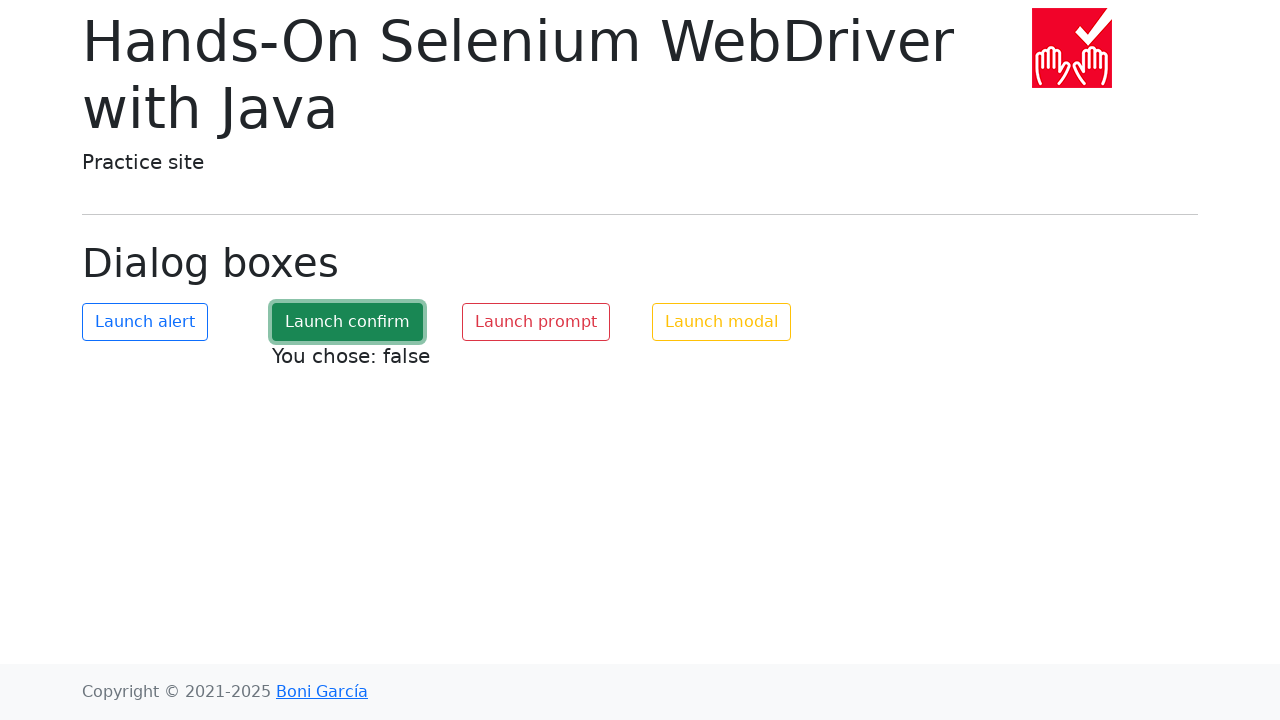

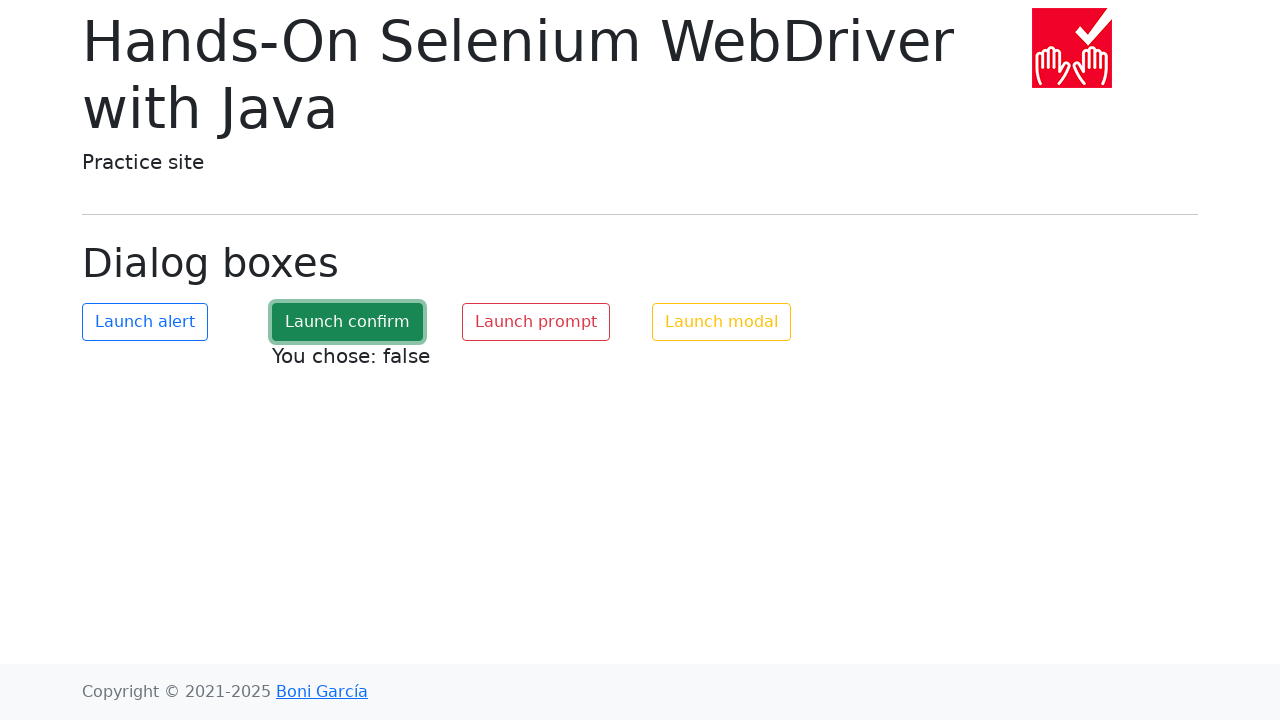